Tests dynamic element addition by clicking an add button multiple times and verifying that new boxes appear on the page

Starting URL: https://www.selenium.dev/selenium/web/dynamic.html

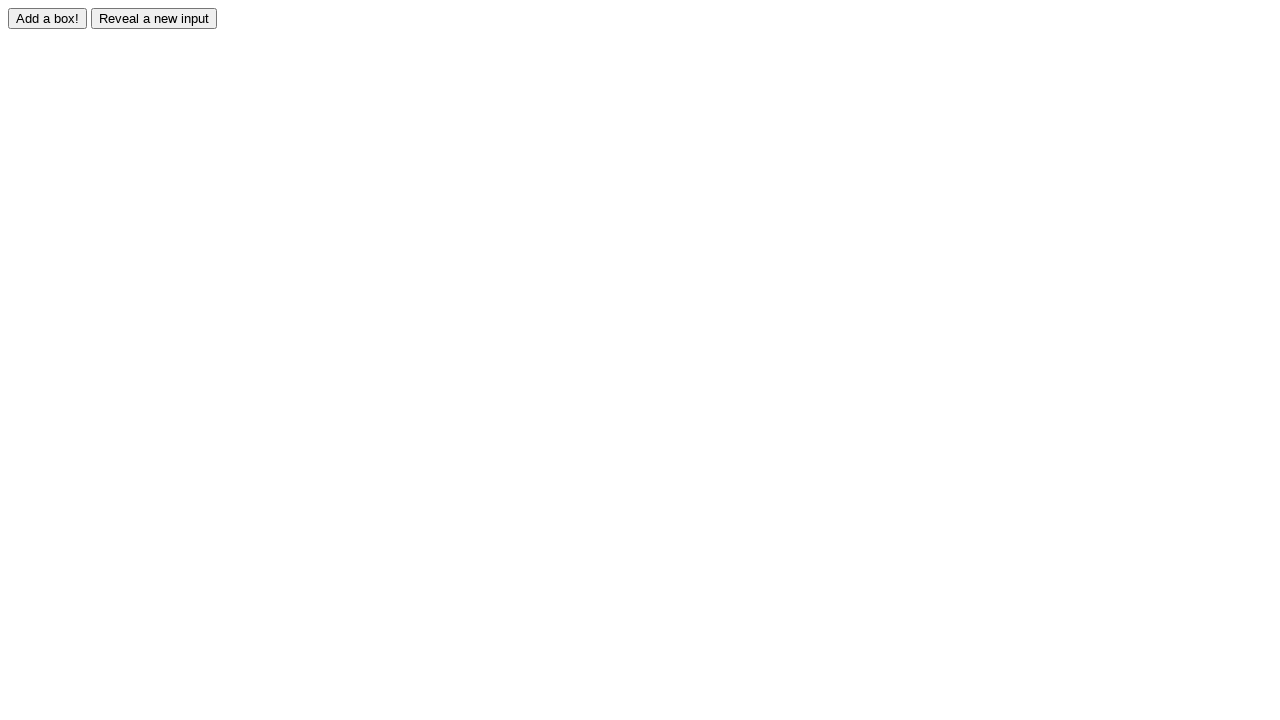

Clicked add button to add first box at (48, 18) on #adder
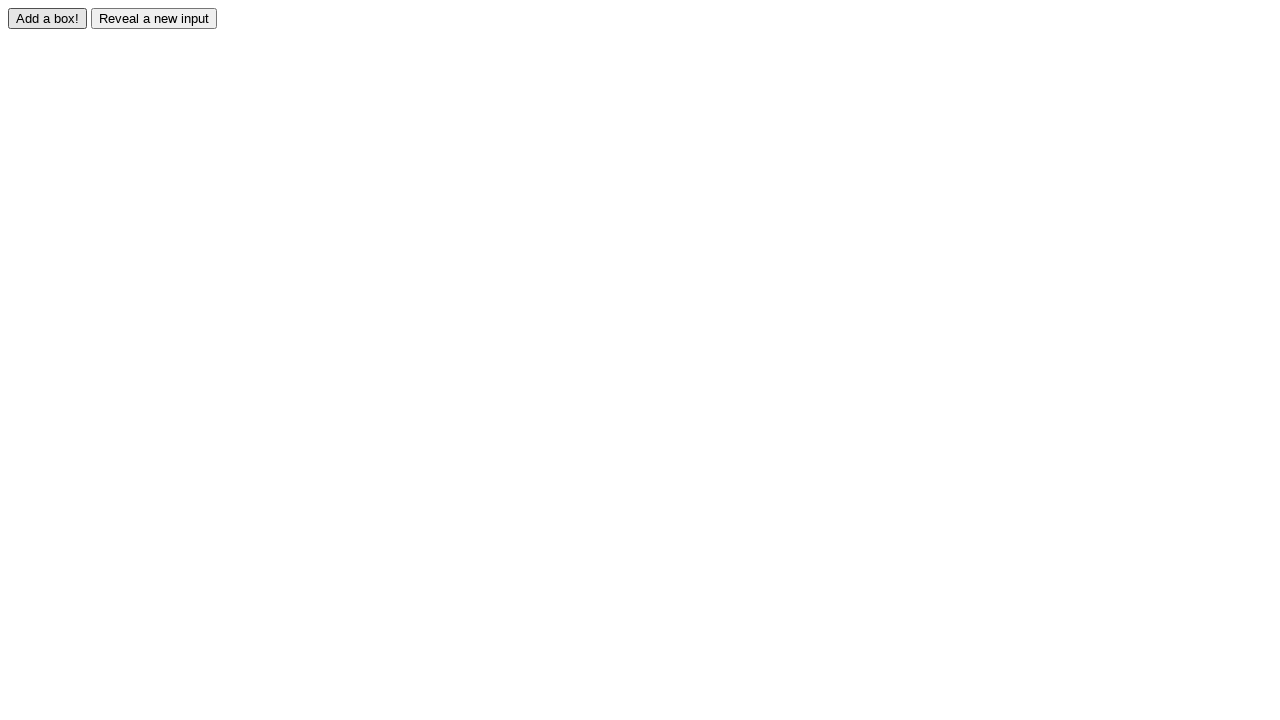

First box appeared on the page
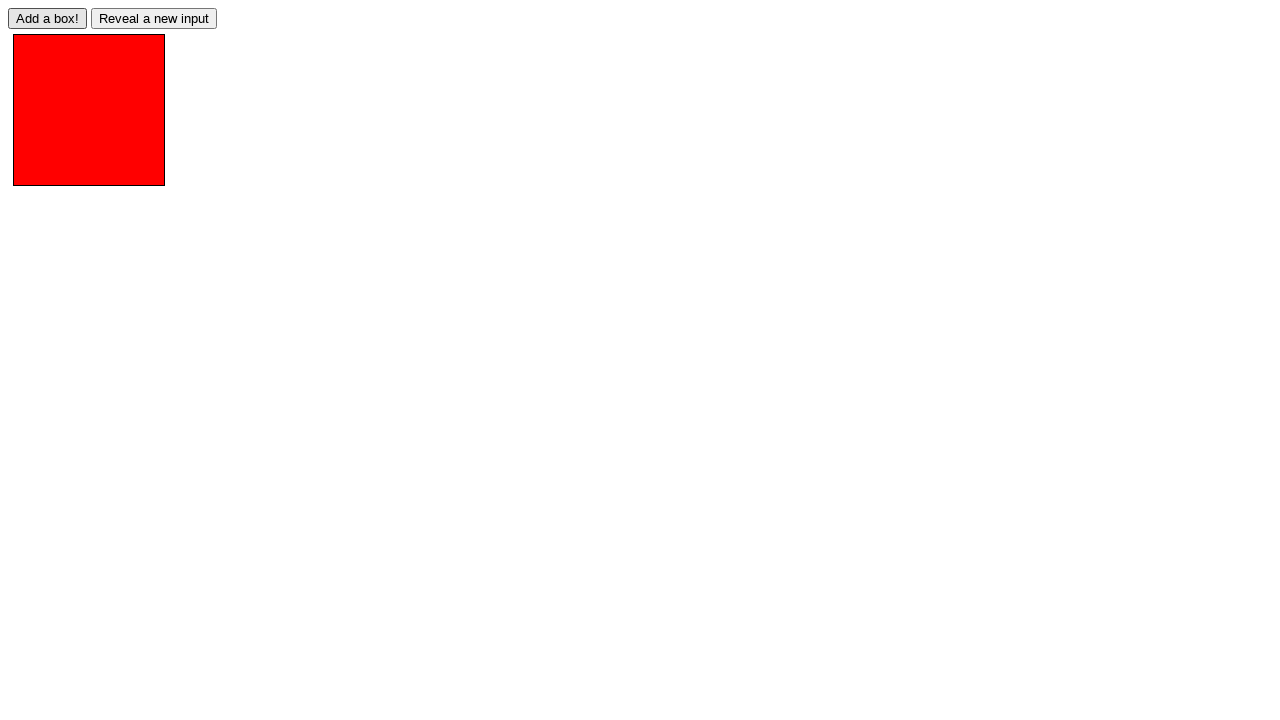

Clicked add button to add second box at (48, 18) on #adder
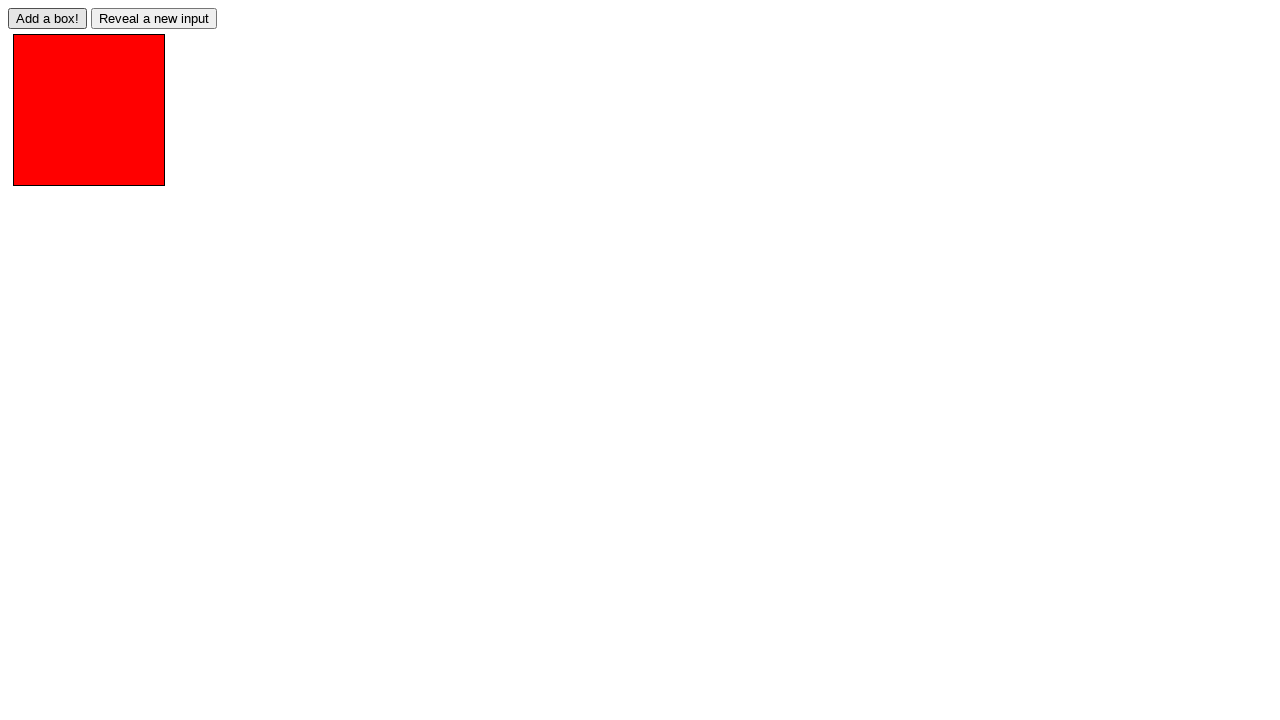

Second box appeared on the page
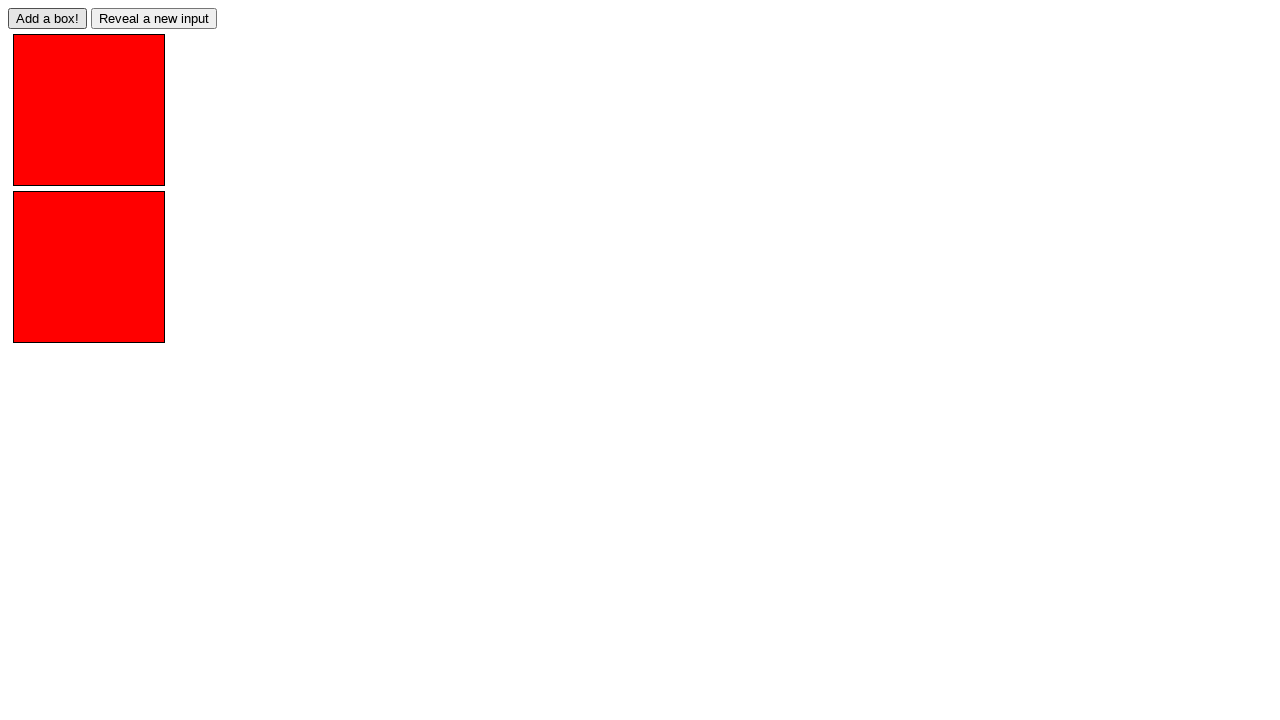

Clicked add button to add third box at (48, 18) on #adder
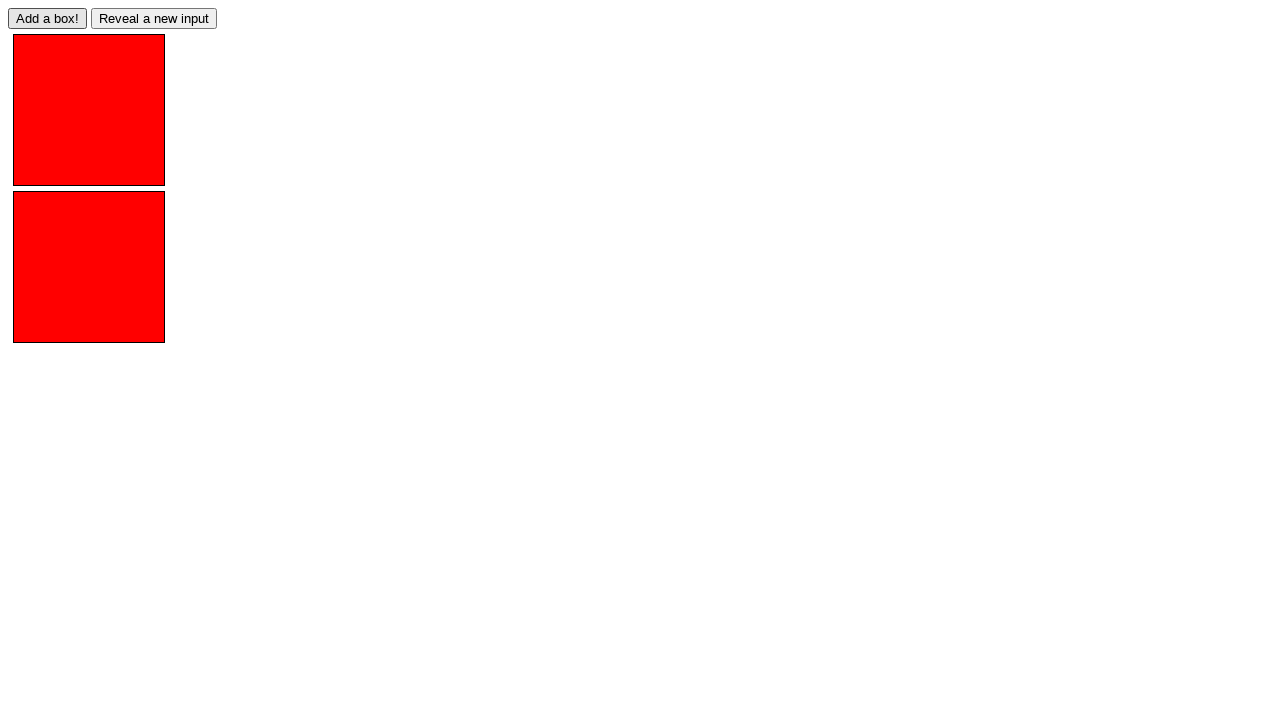

Third box appeared on the page
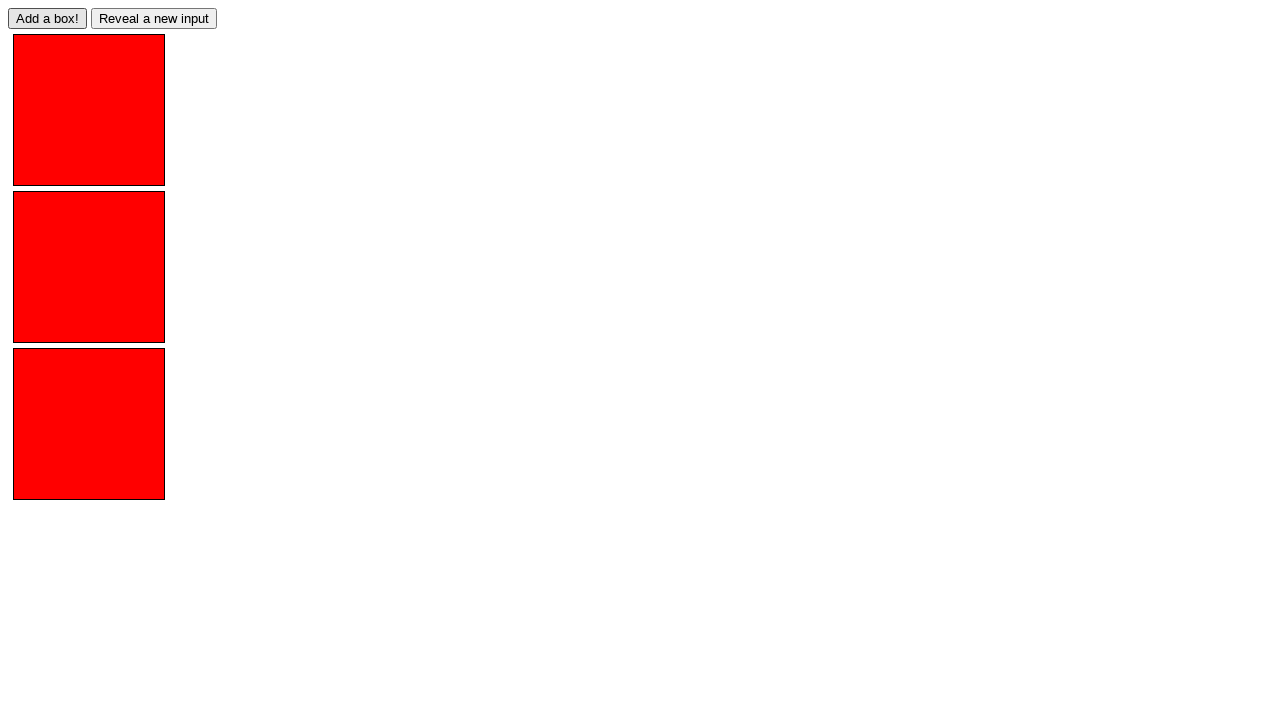

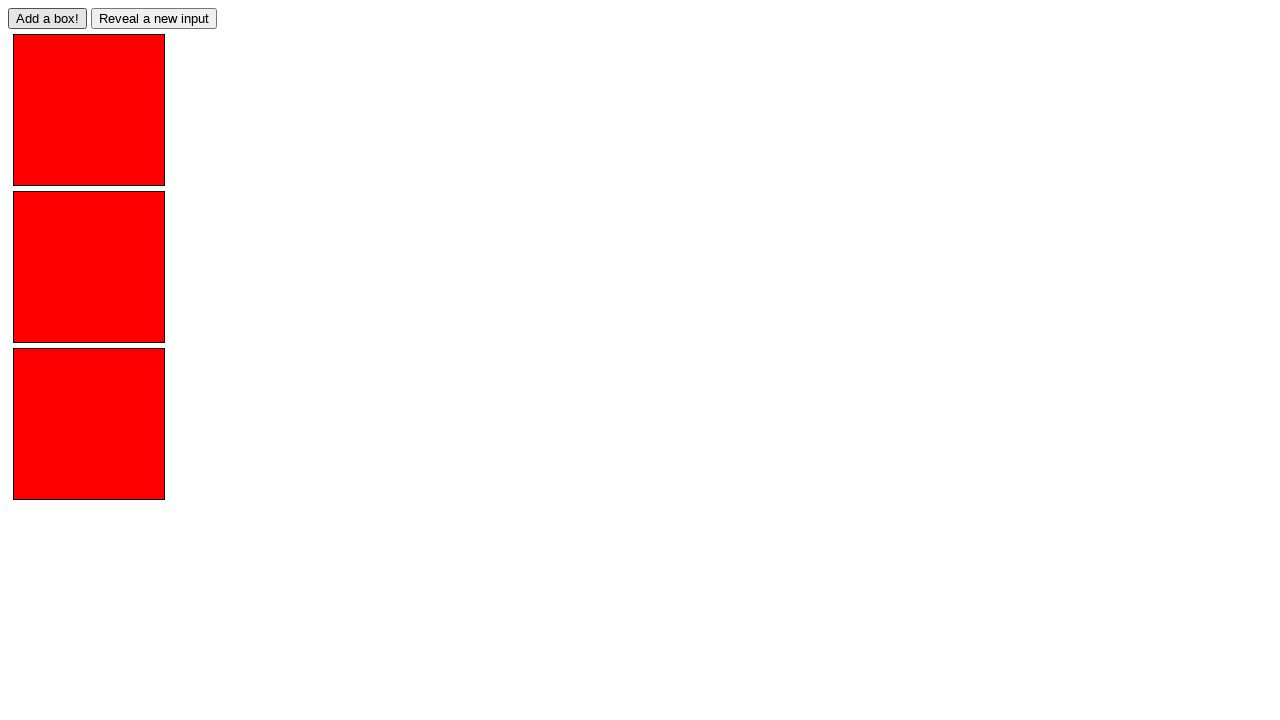